Tests checkbox functionality by navigating to a checkboxes page, toggling checkbox states, and verifying the changes

Starting URL: http://the-internet.herokuapp.com/

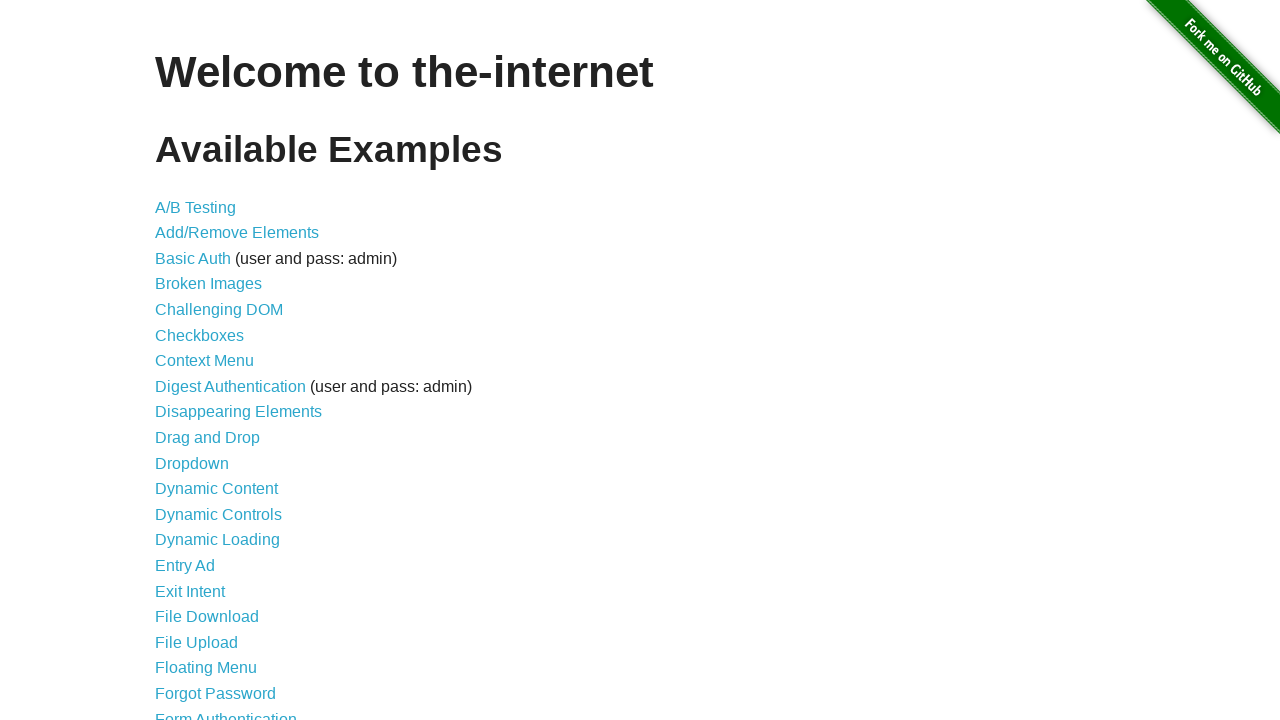

Clicked on the Checkboxes link to navigate to checkboxes page at (200, 335) on a[href='/checkboxes']
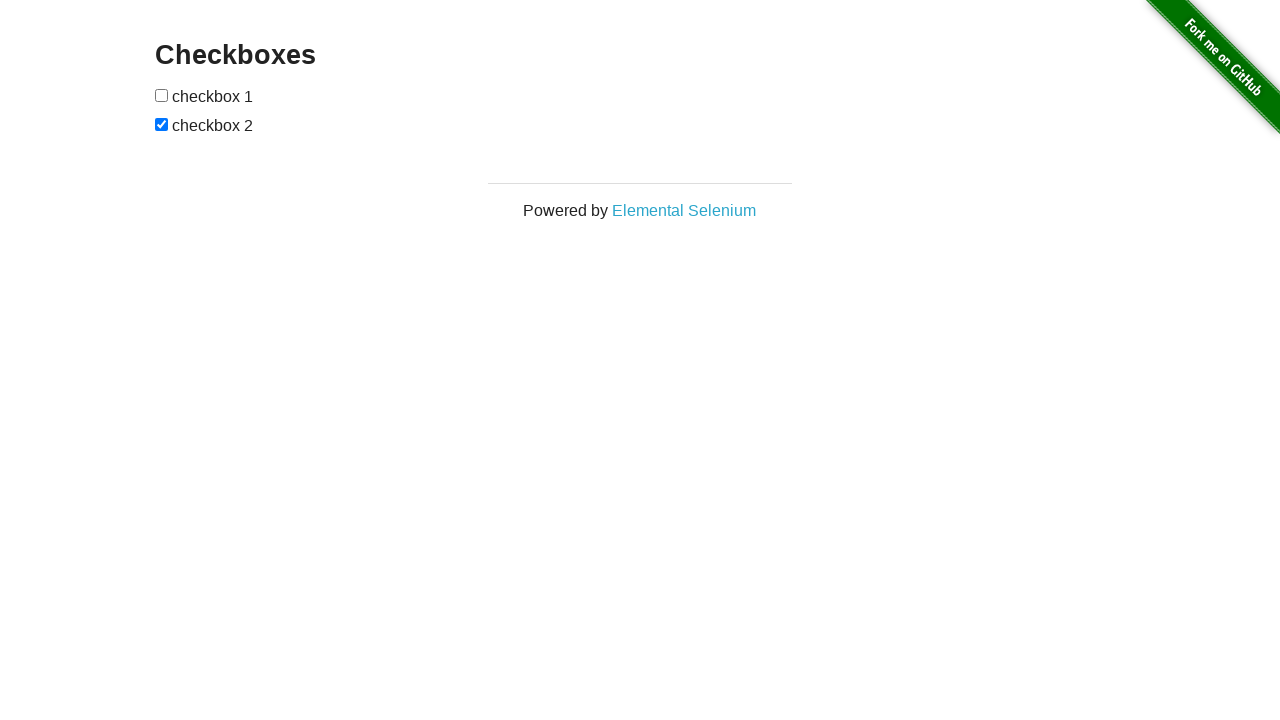

Checkboxes loaded on the page
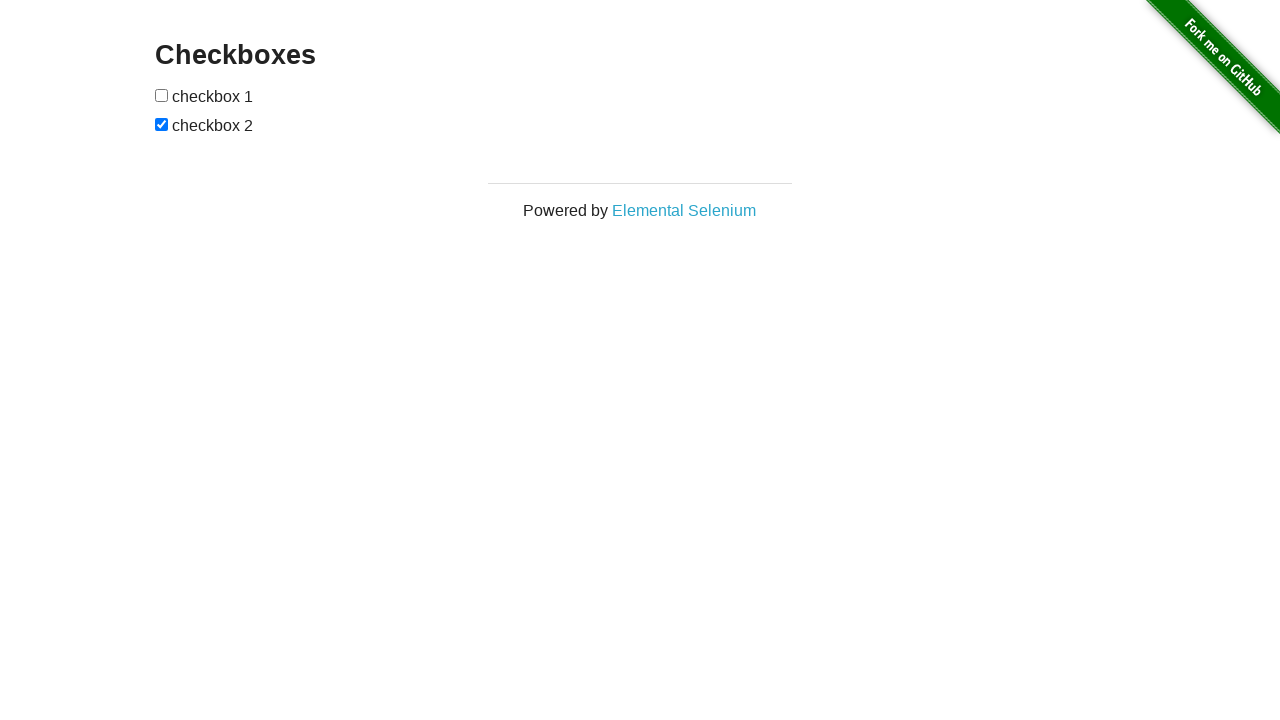

Located the first checkbox element
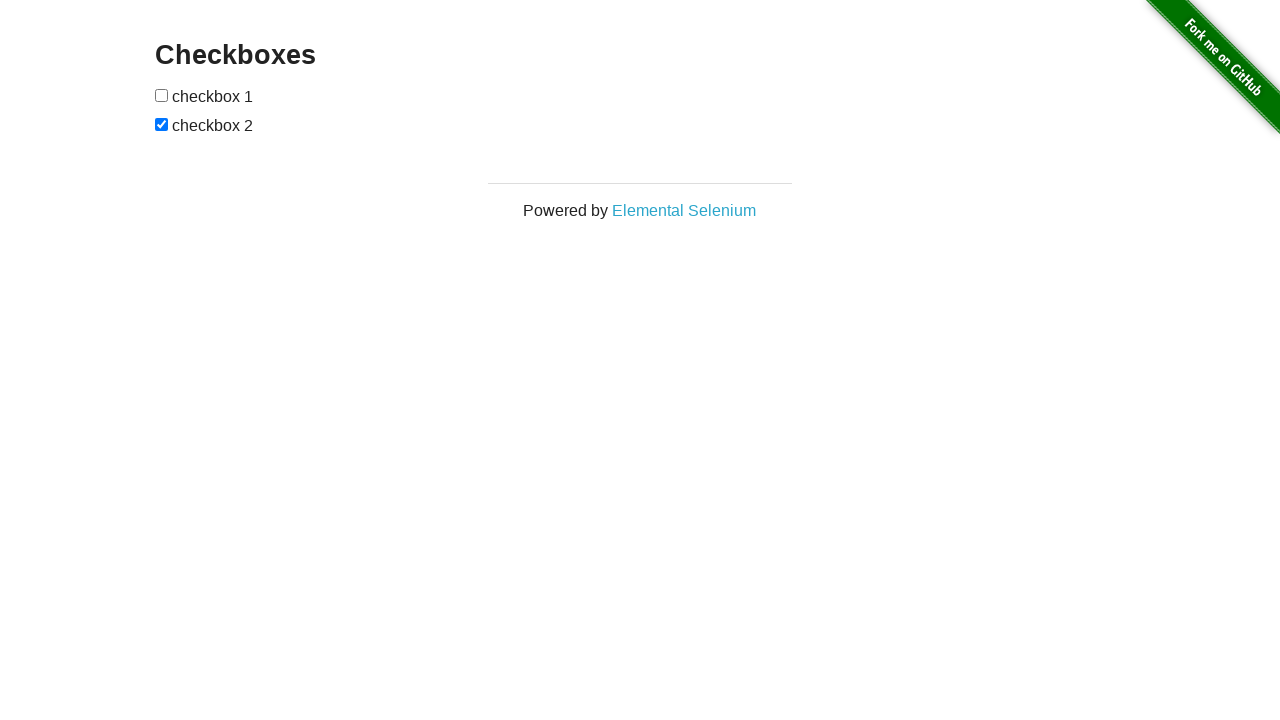

Verified that the first checkbox is initially unchecked
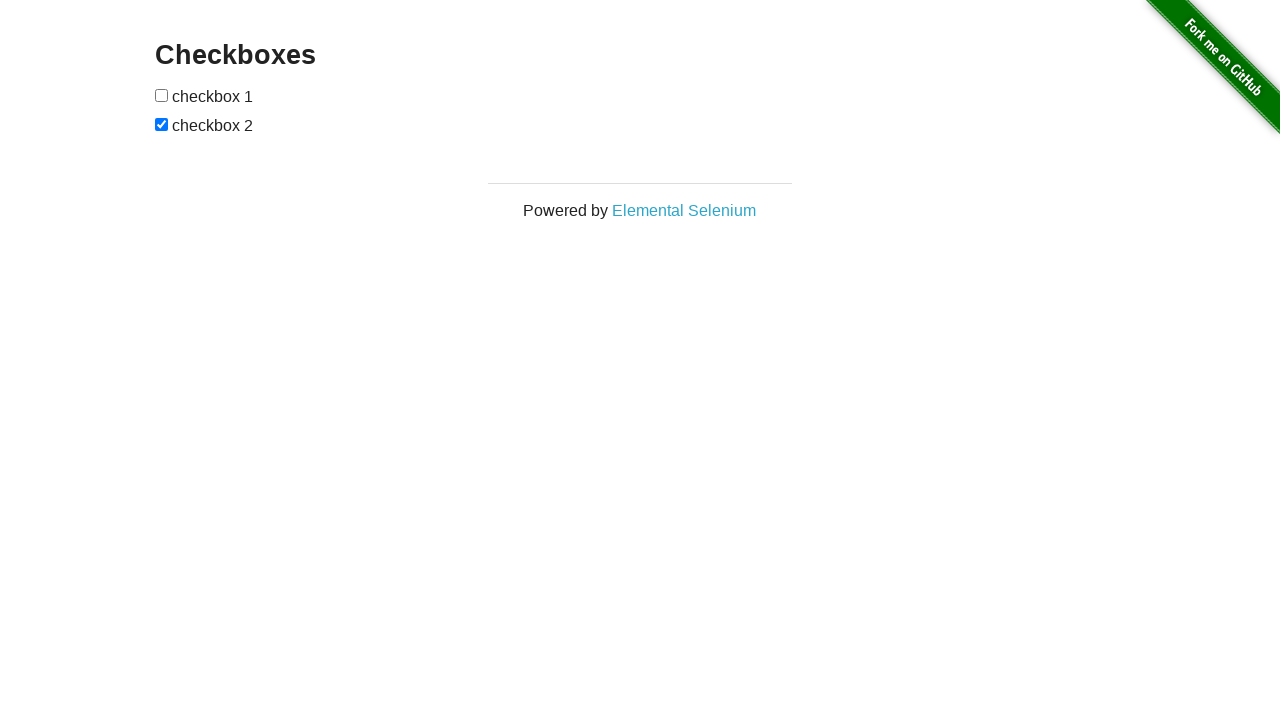

Clicked on the first checkbox to check it at (162, 95) on xpath=//input[@type='checkbox'][1]
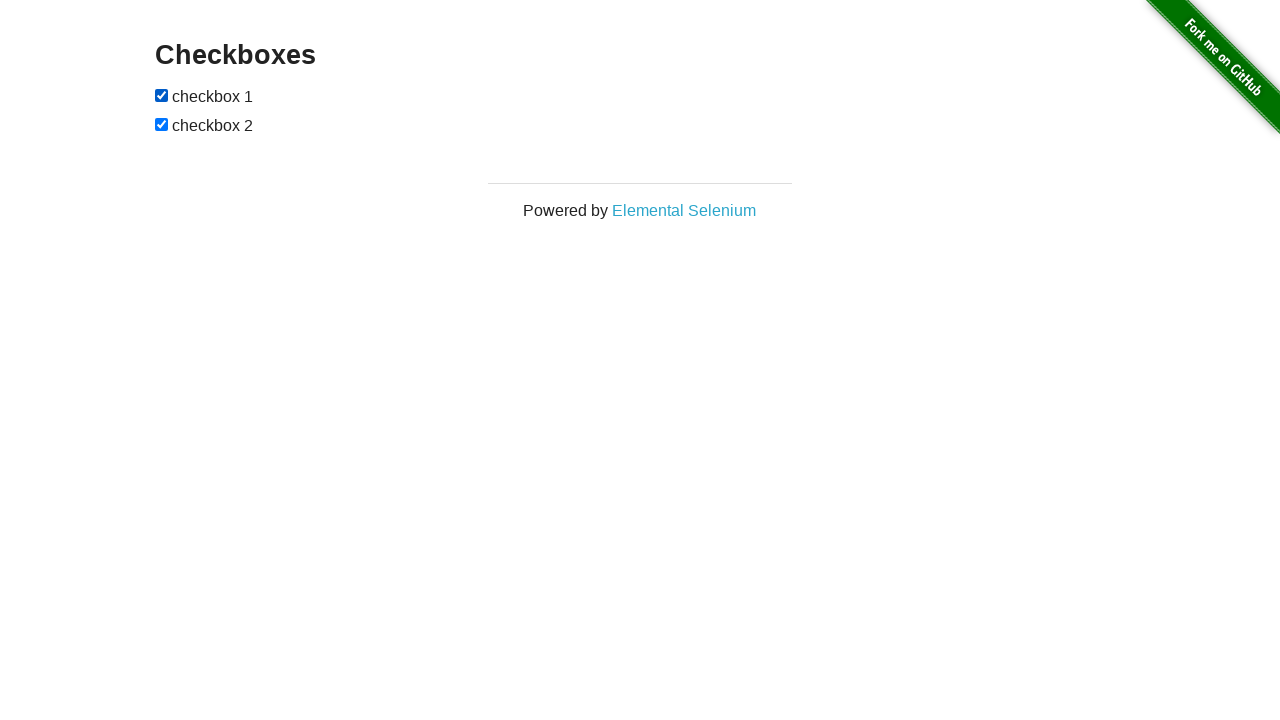

Verified that the first checkbox is now checked
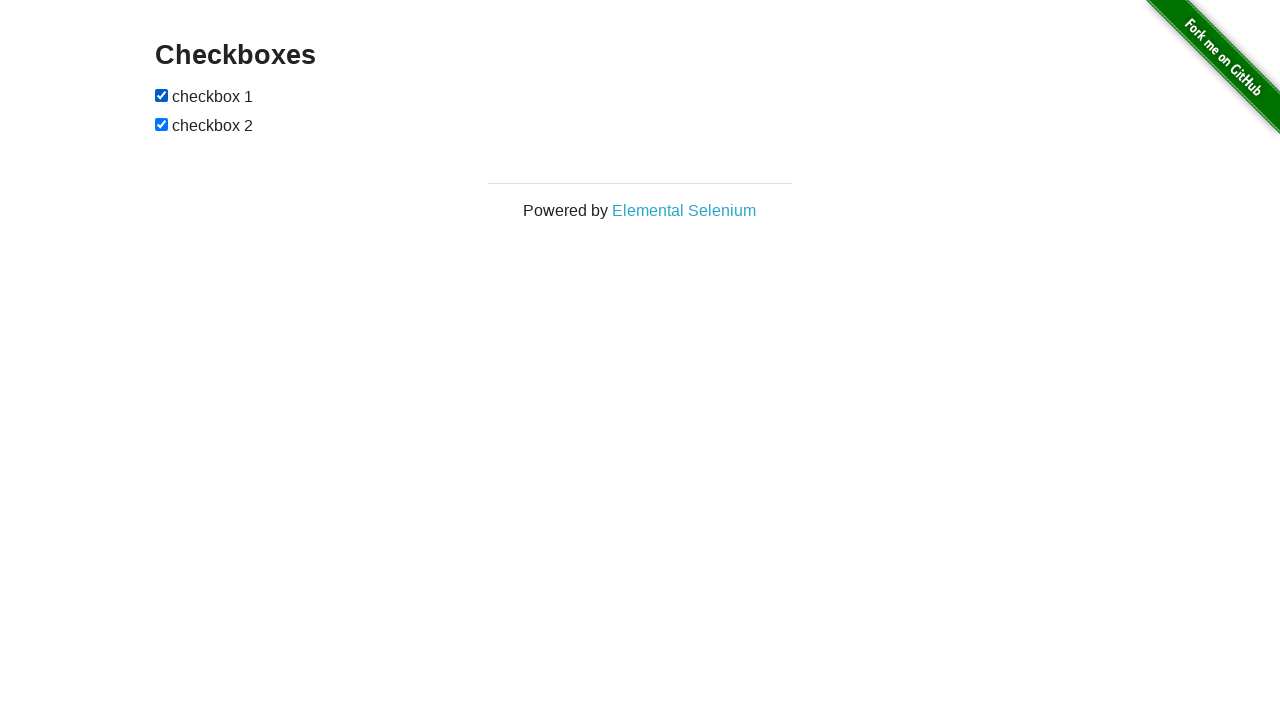

Located the second checkbox element
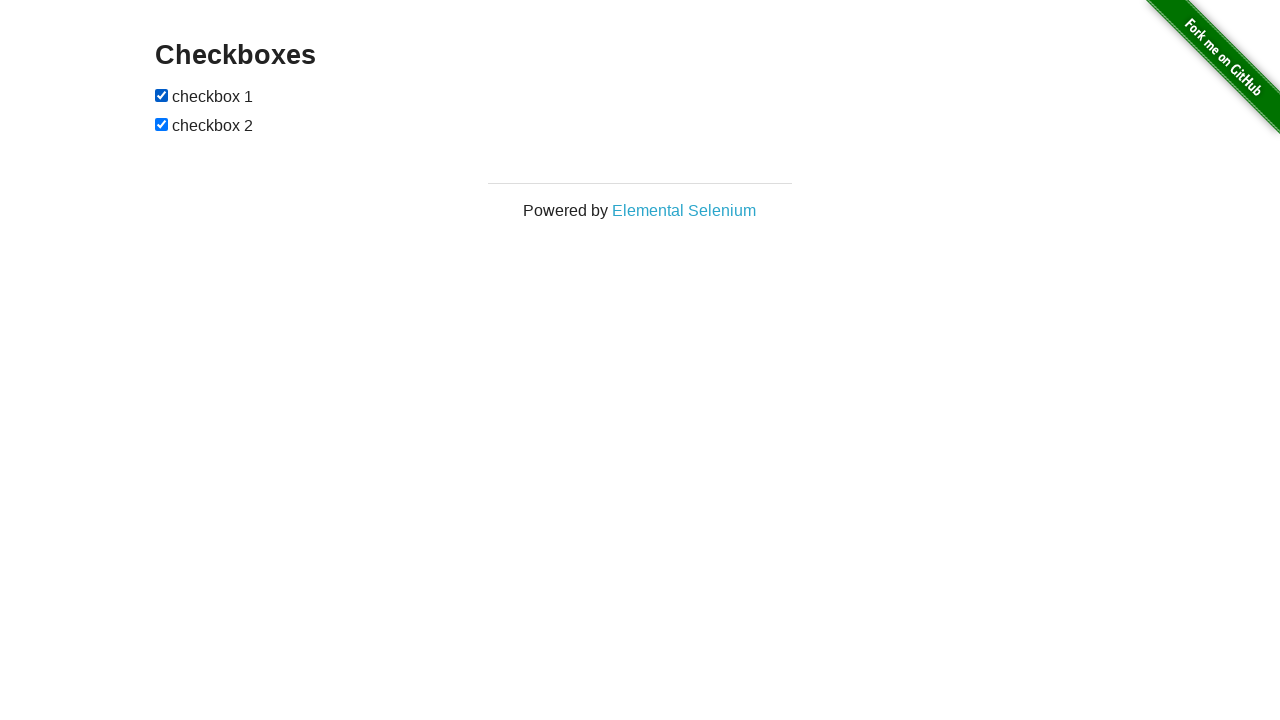

Verified that the second checkbox is initially checked
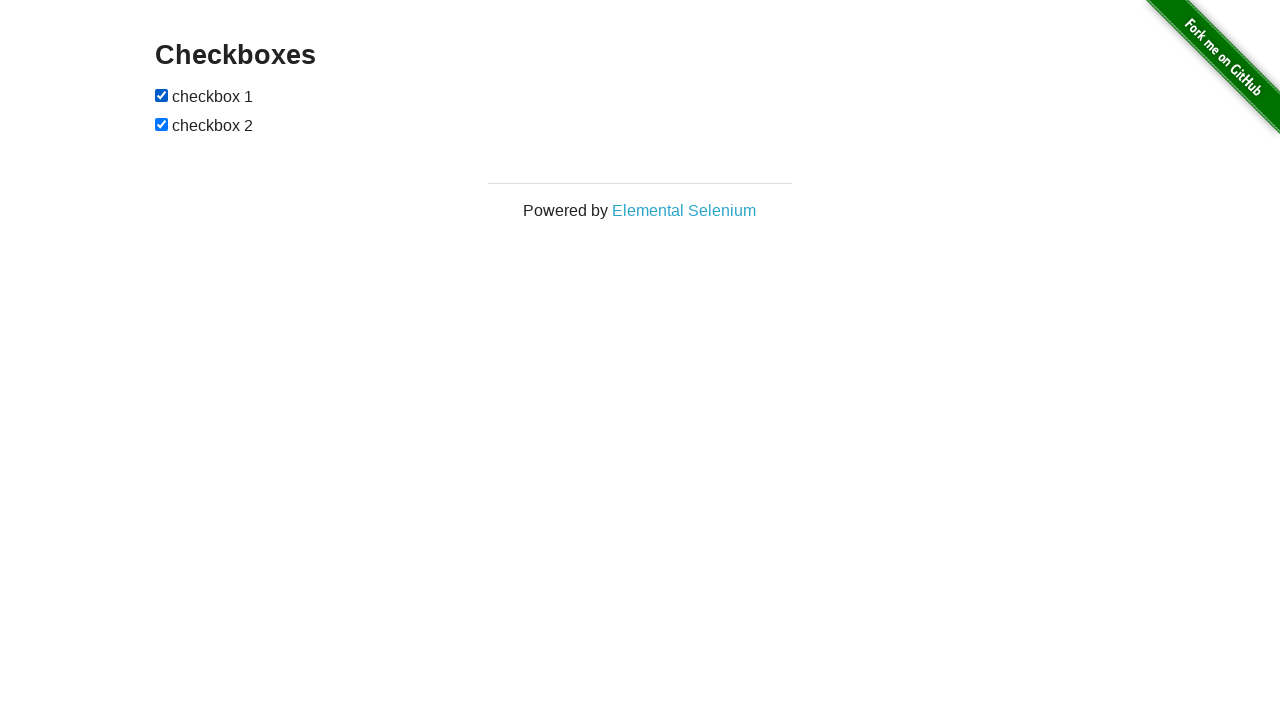

Clicked on the second checkbox to uncheck it at (162, 124) on xpath=//input[@type='checkbox'][2]
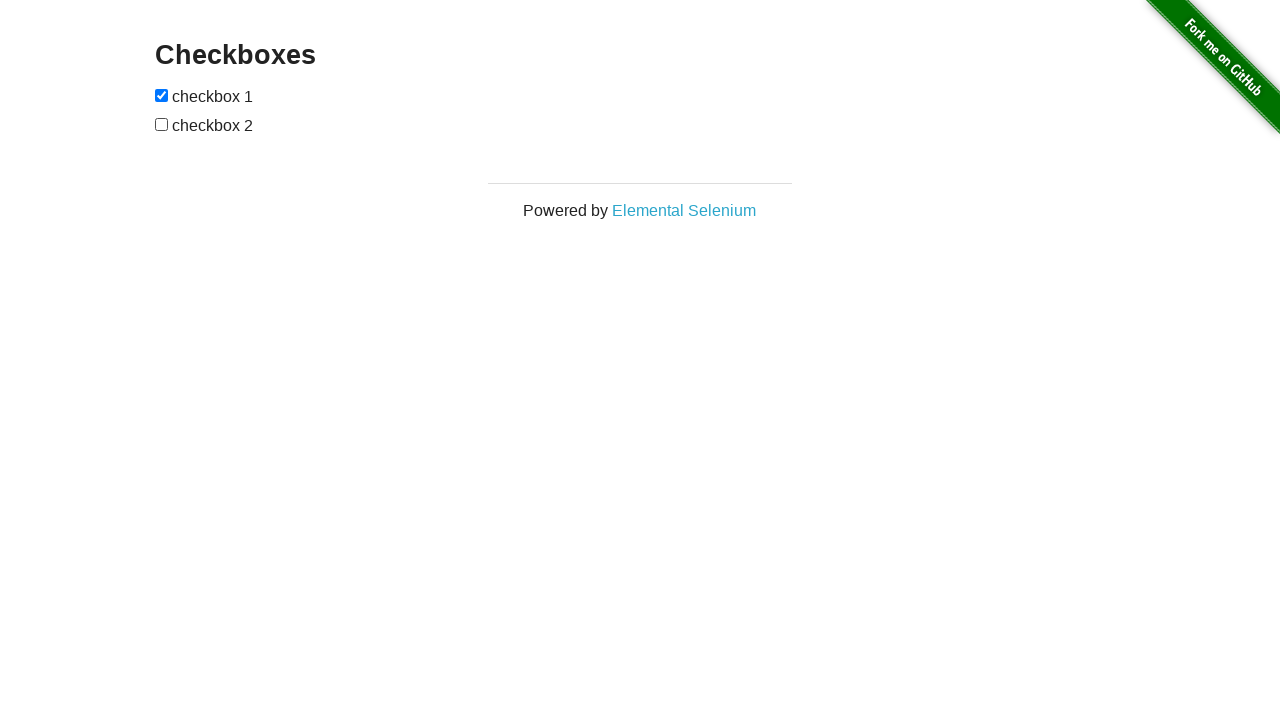

Verified that the second checkbox is now unchecked
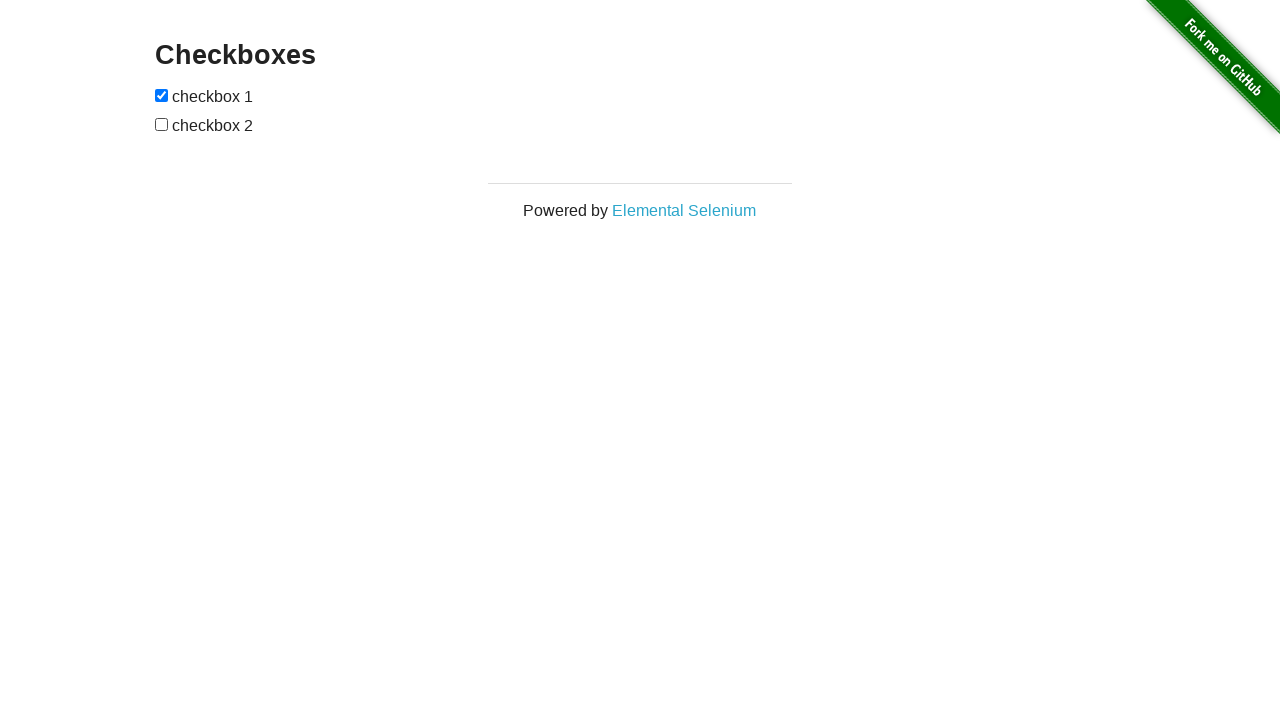

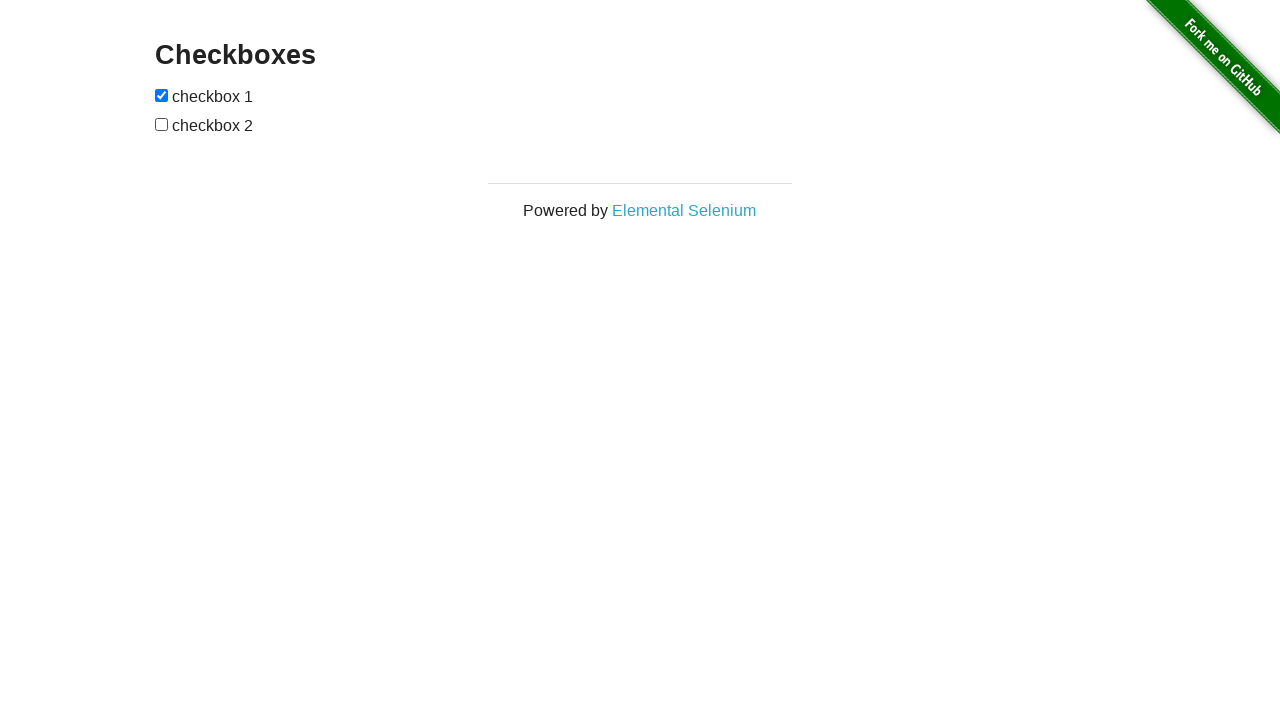